Tests a registration form by filling all input fields and submitting the form, then verifies successful registration message

Starting URL: http://suninjuly.github.io/registration2.html

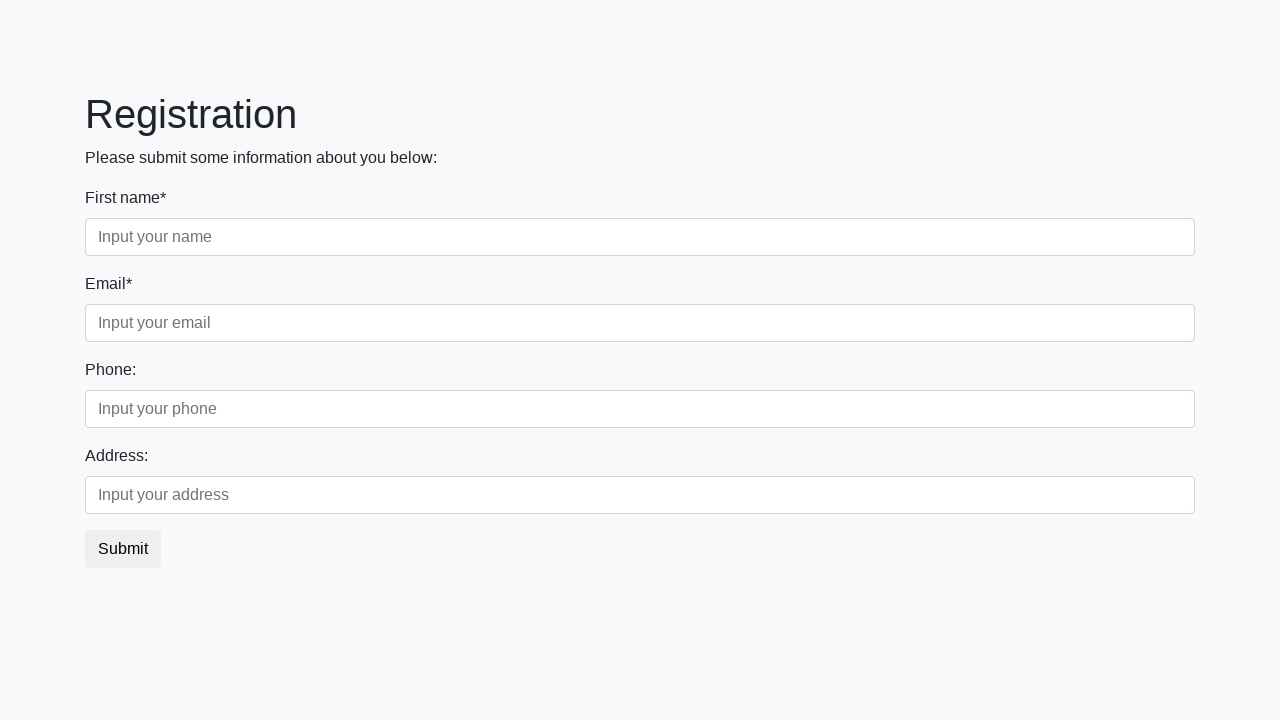

Filled input field with 'Мой ответ' on input >> nth=0
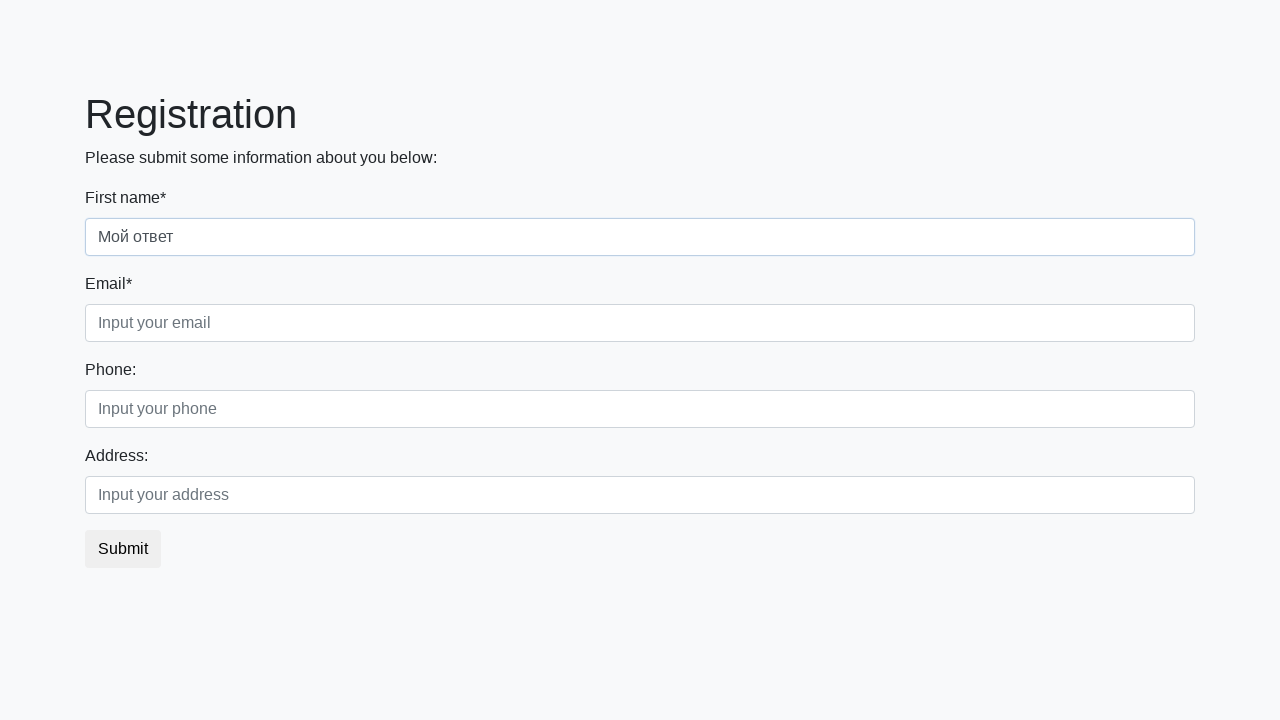

Filled input field with 'Мой ответ' on input >> nth=1
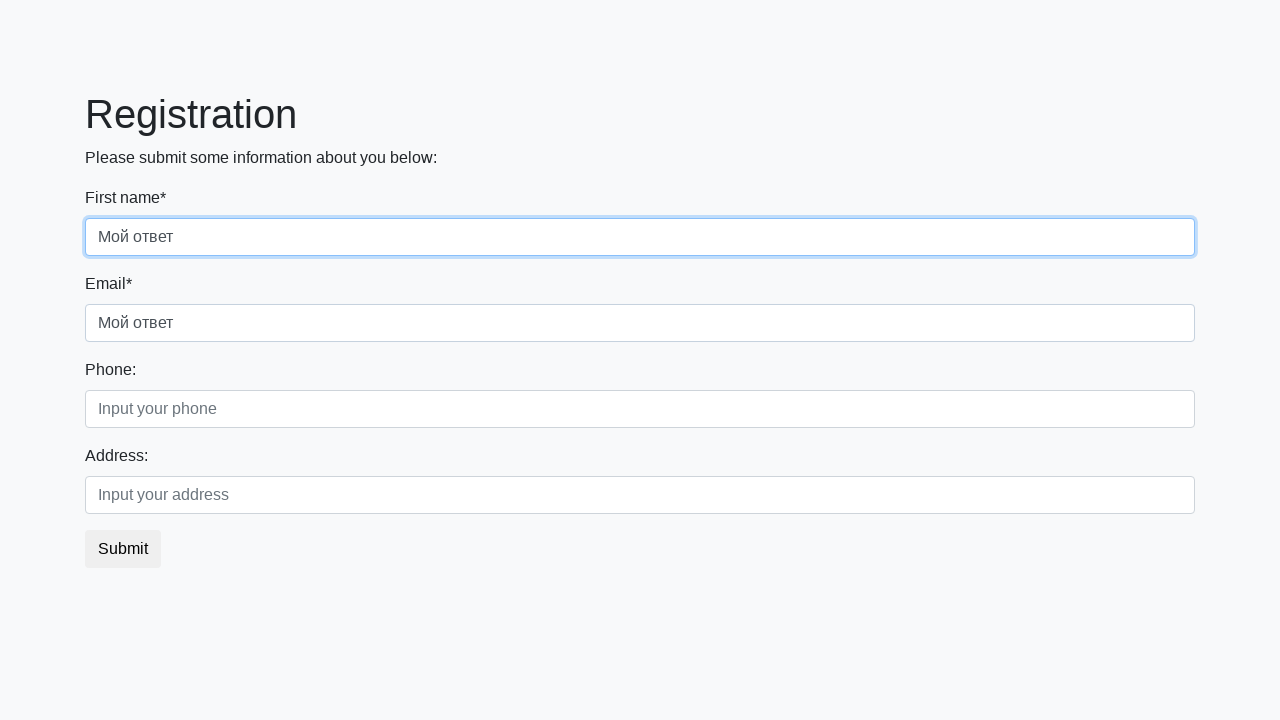

Filled input field with 'Мой ответ' on input >> nth=2
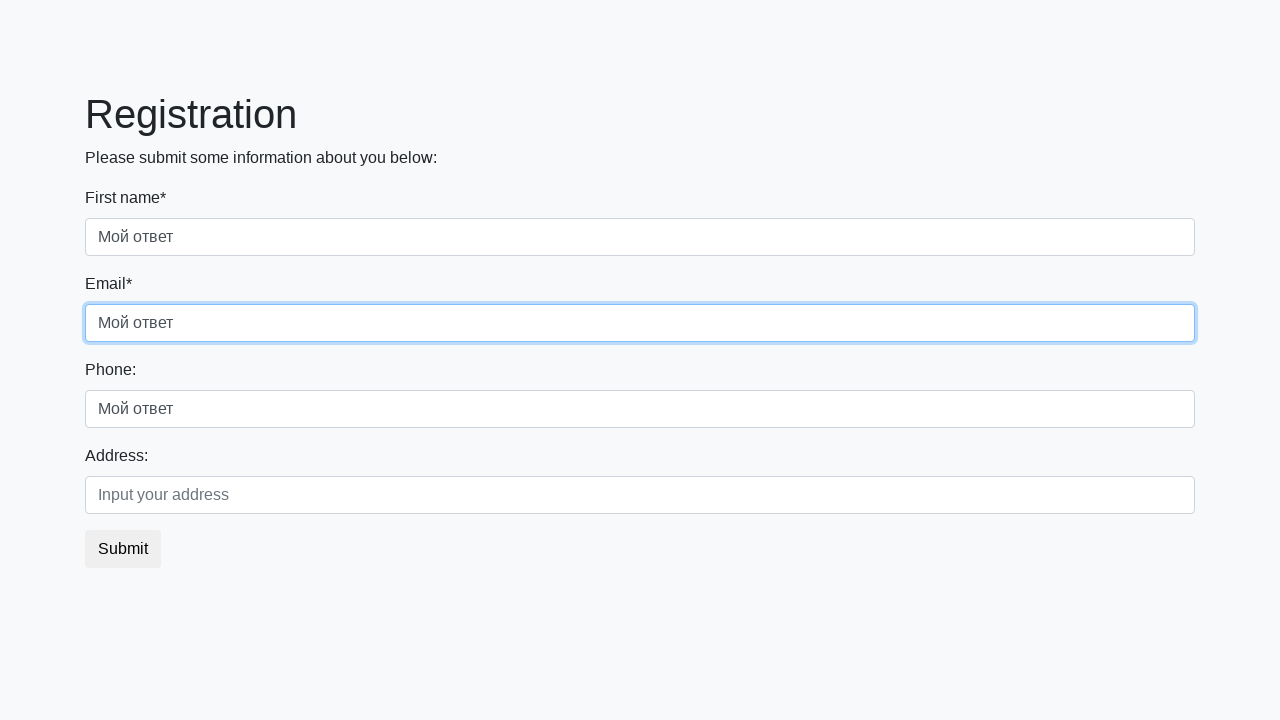

Filled input field with 'Мой ответ' on input >> nth=3
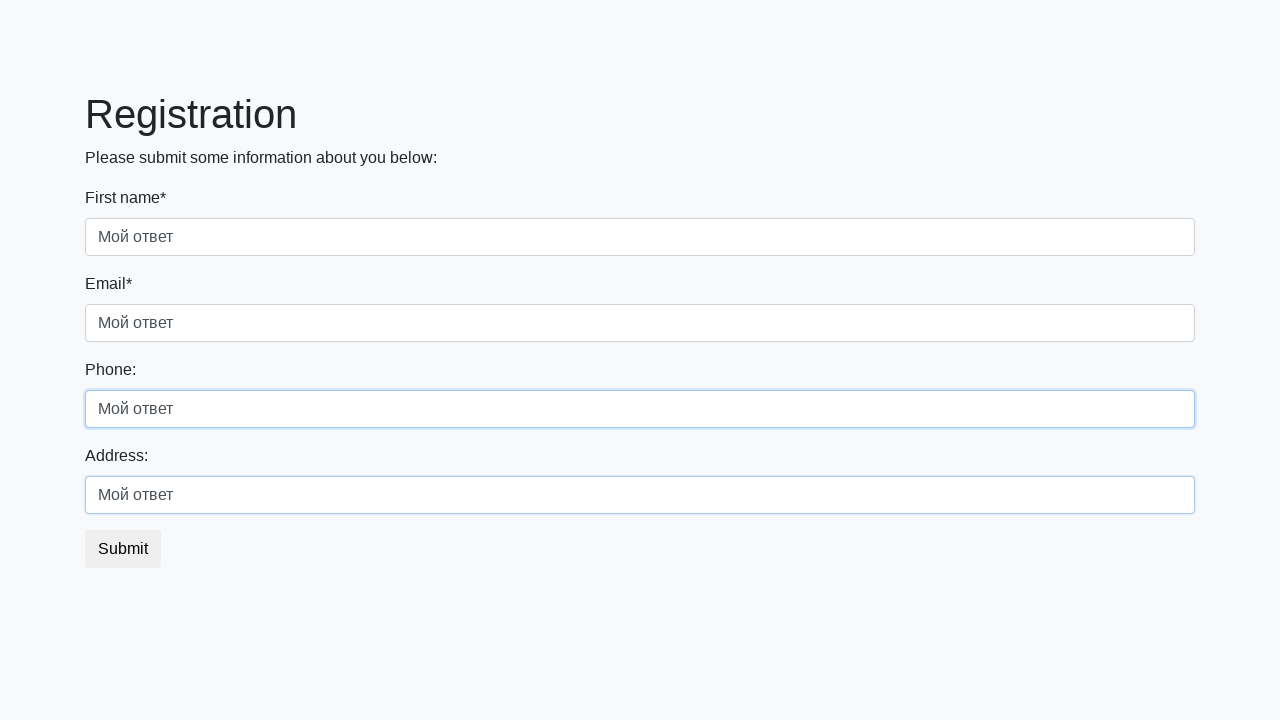

Clicked Submit button at (123, 549) on button:text("Submit")
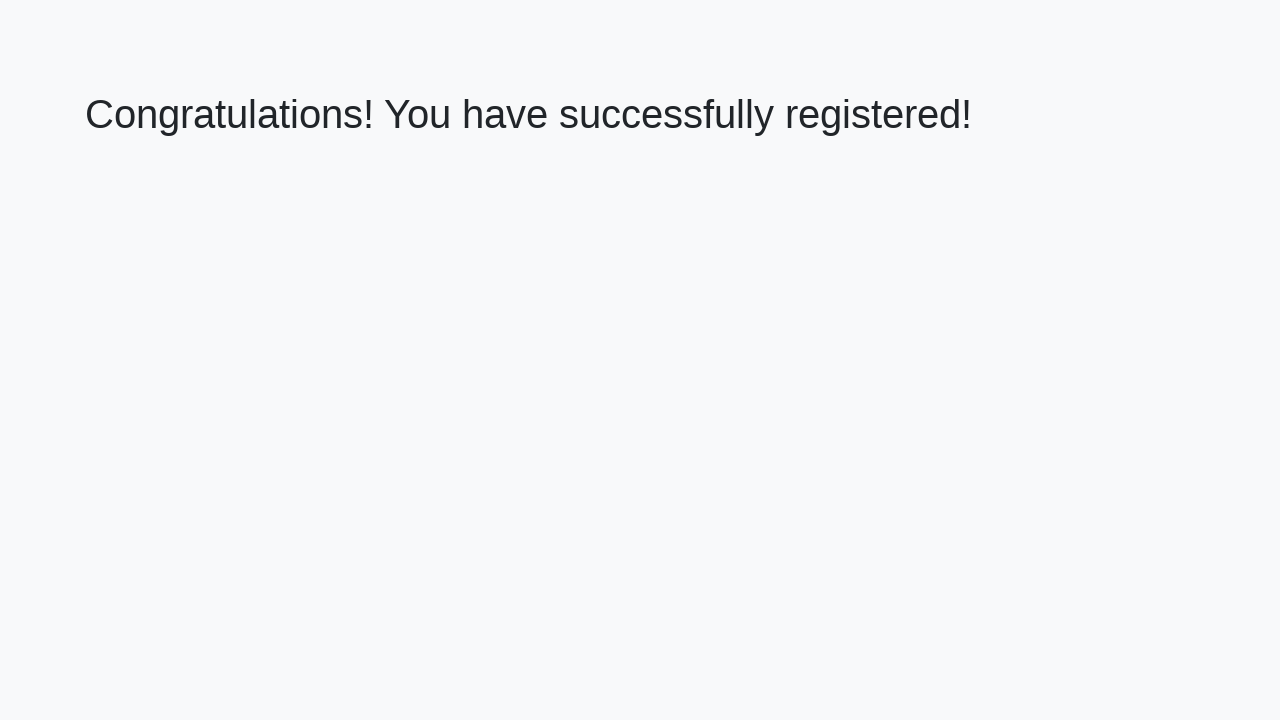

Success message heading loaded
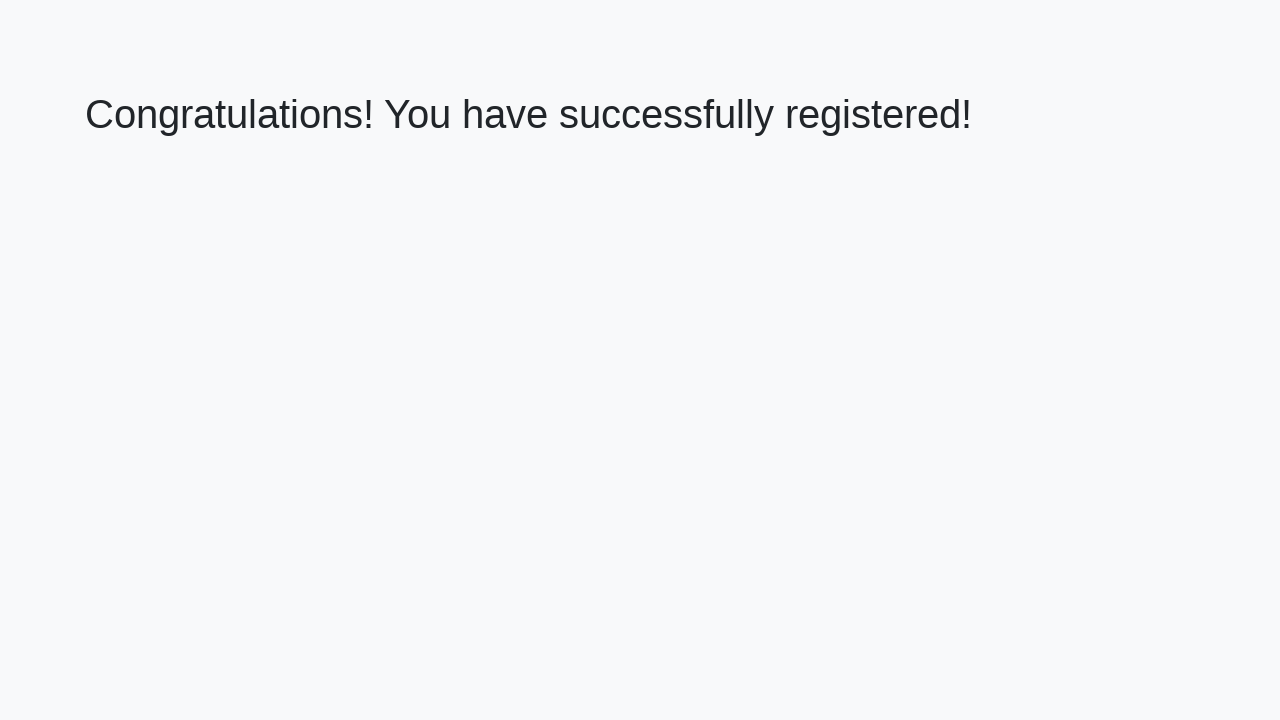

Retrieved success message text
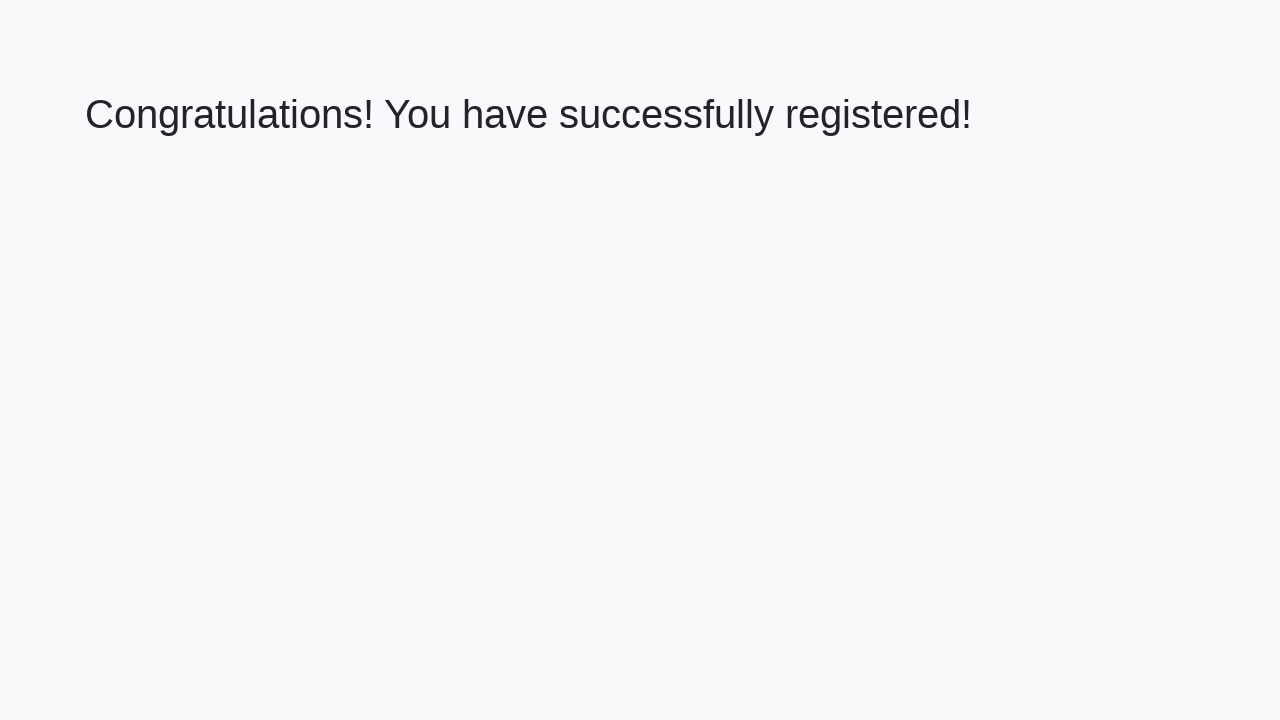

Verified registration success message
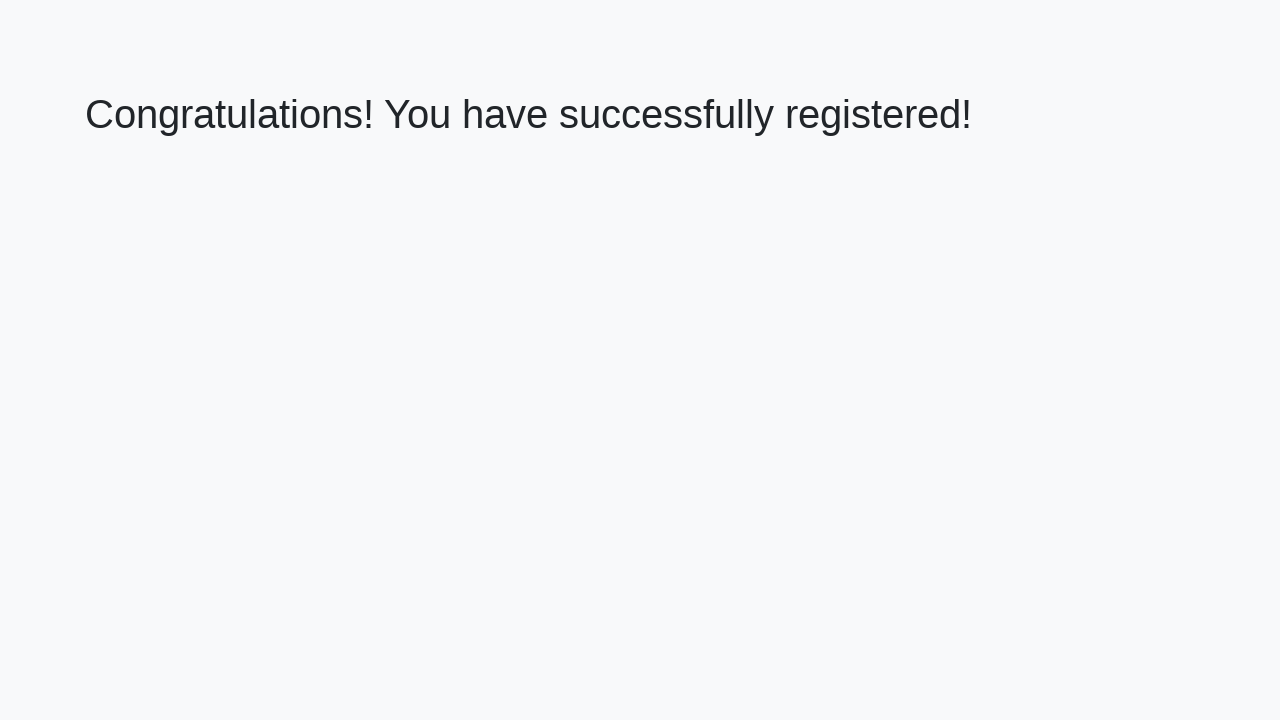

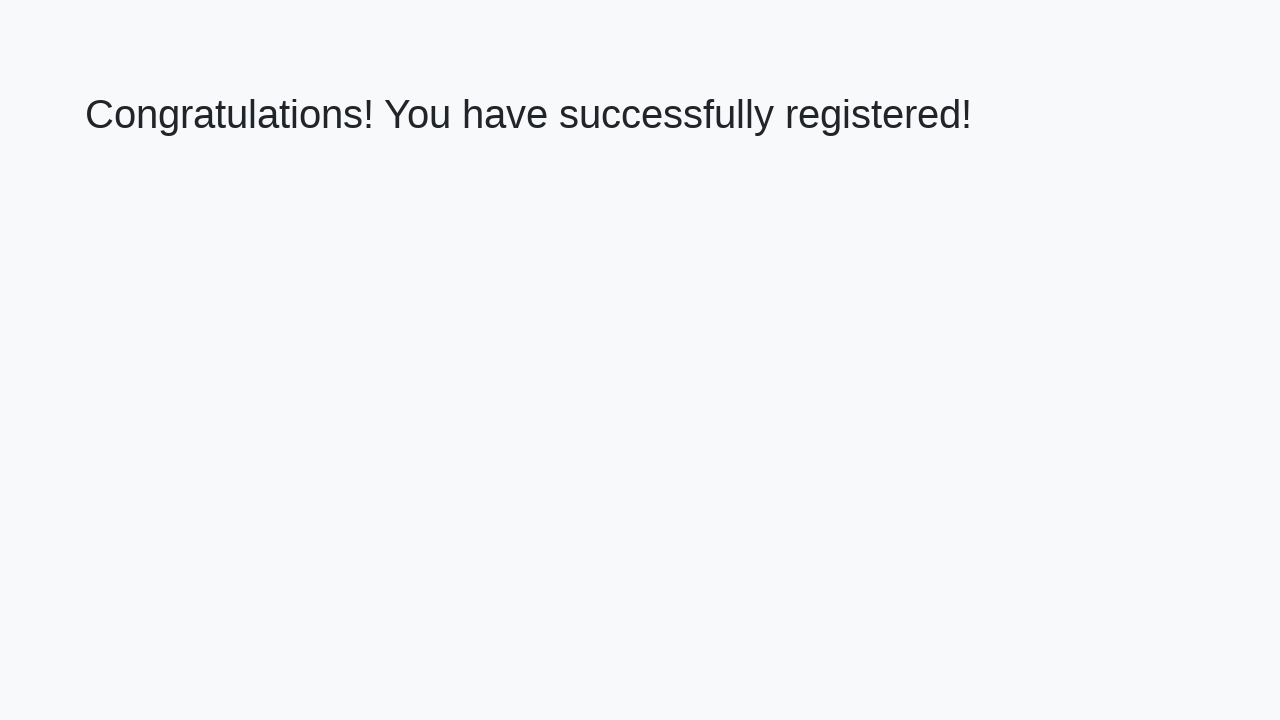